Tests infinite scroll functionality by scrolling down and verifying new content is loaded

Starting URL: http://the-internet.herokuapp.com/infinite_scroll

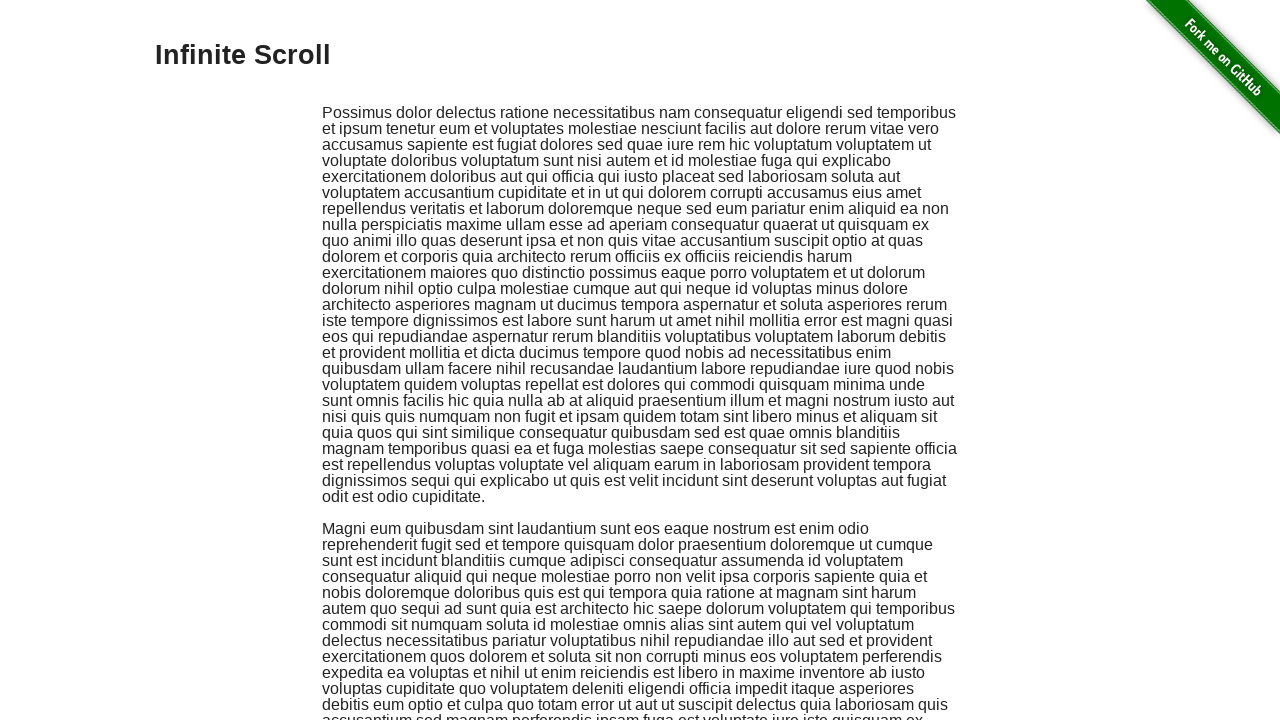

Waited for initial jscroll-added content to be present
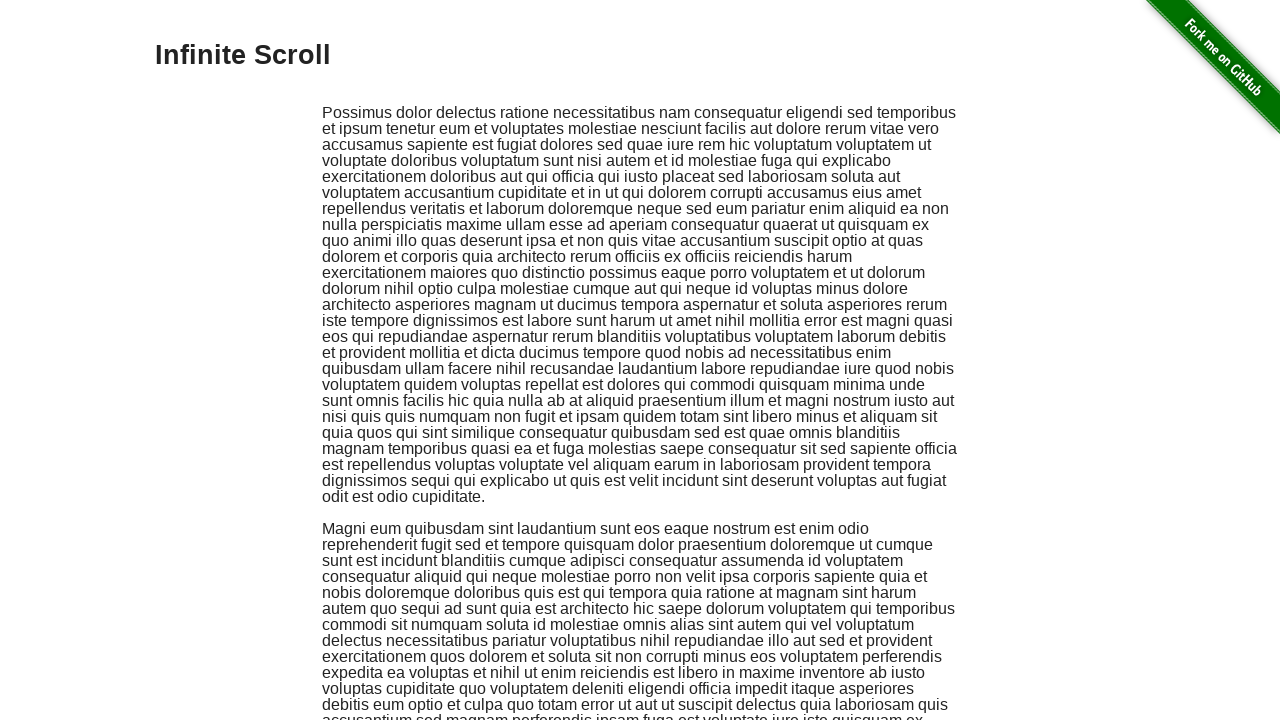

Scrolled down 2000 pixels to trigger infinite scroll
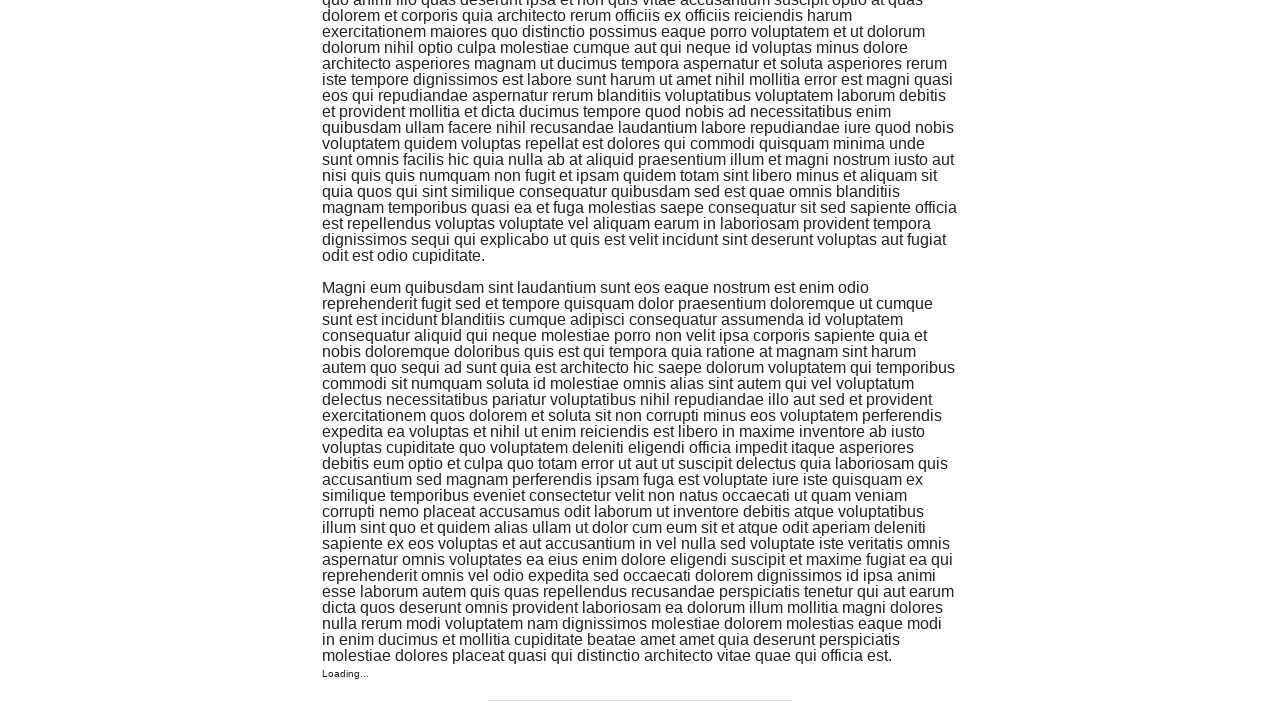

Waited 2000ms for new content to load
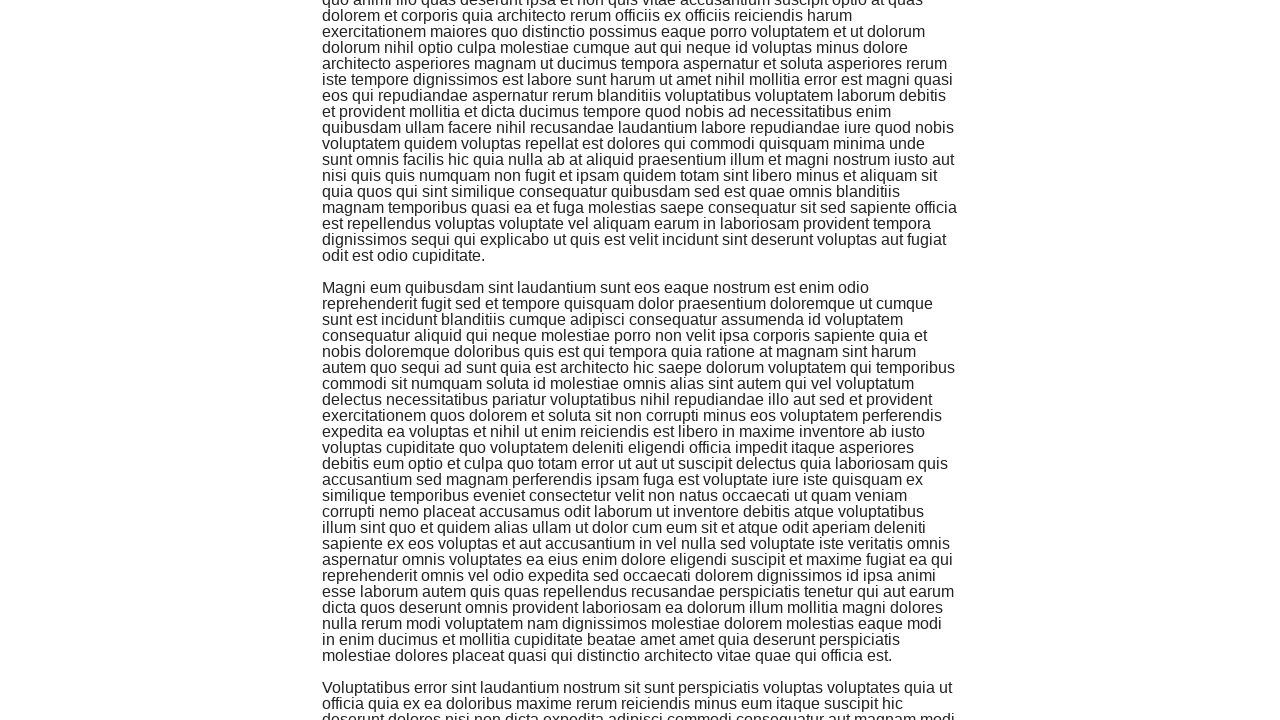

Scrolled back up 1000 pixels
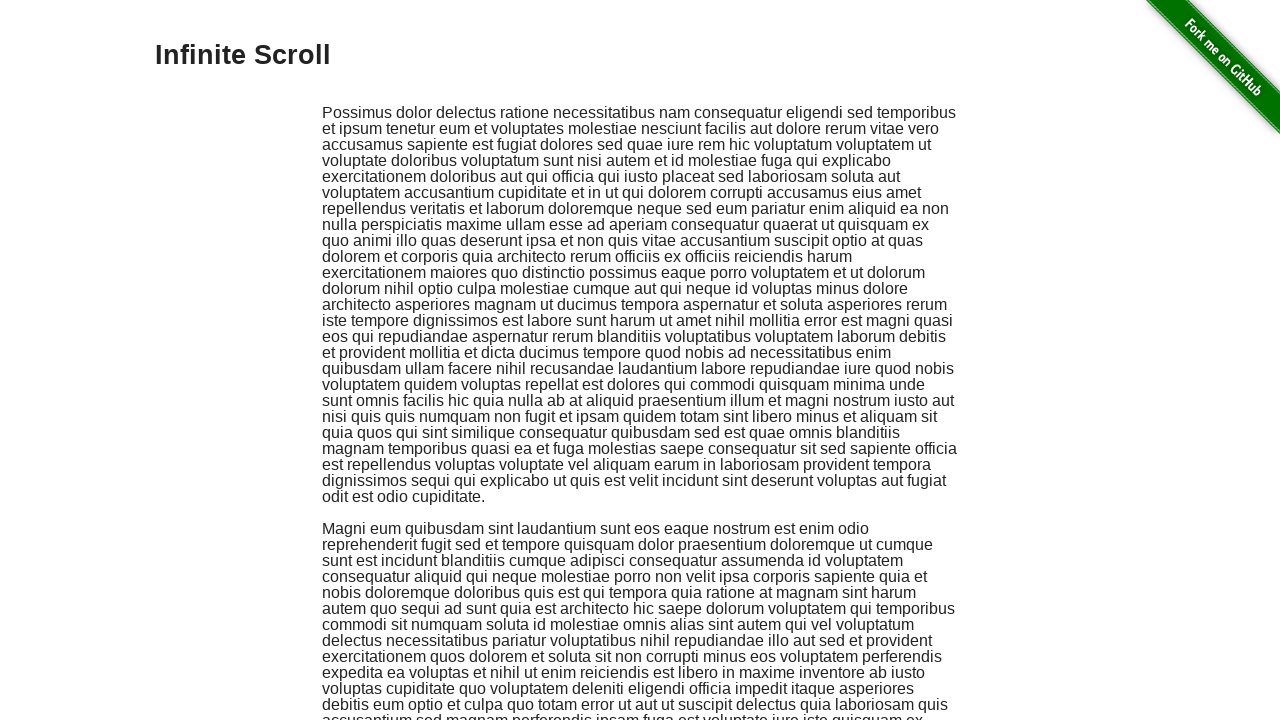

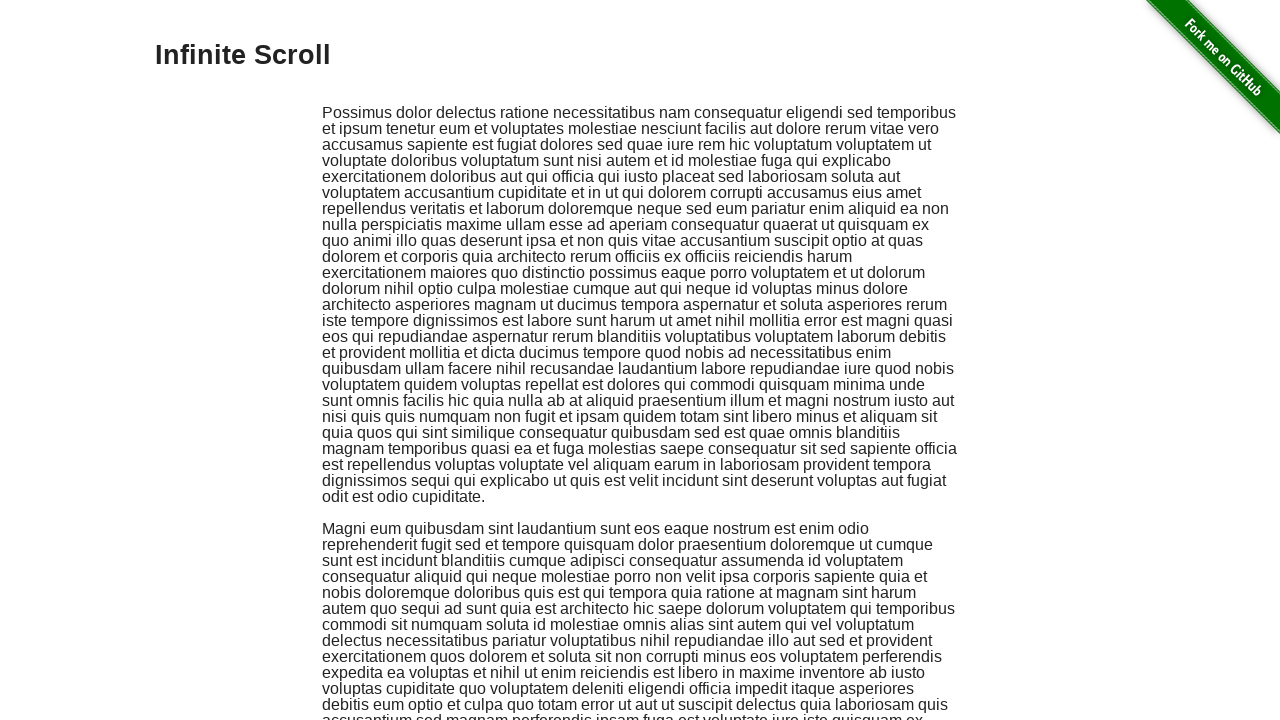